Tests key press detection by typing various keys and verifying the displayed result

Starting URL: https://the-internet.herokuapp.com/key_presses

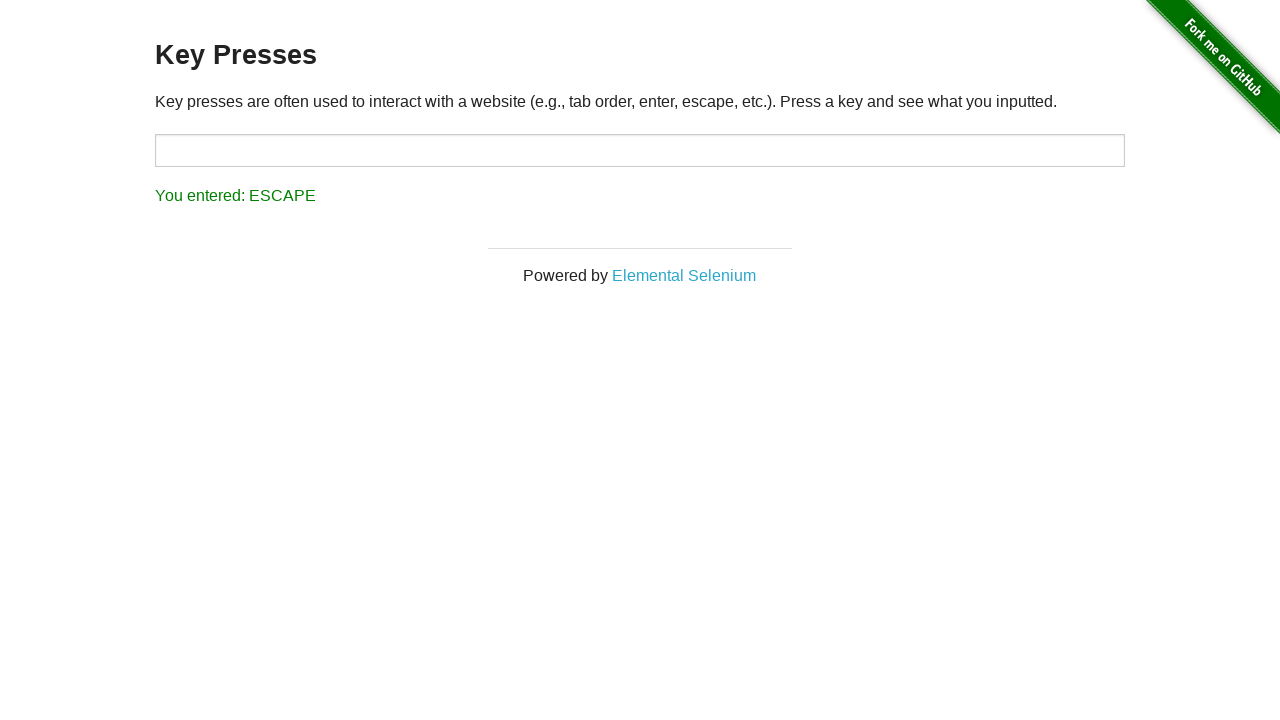

Waited for target input field to load
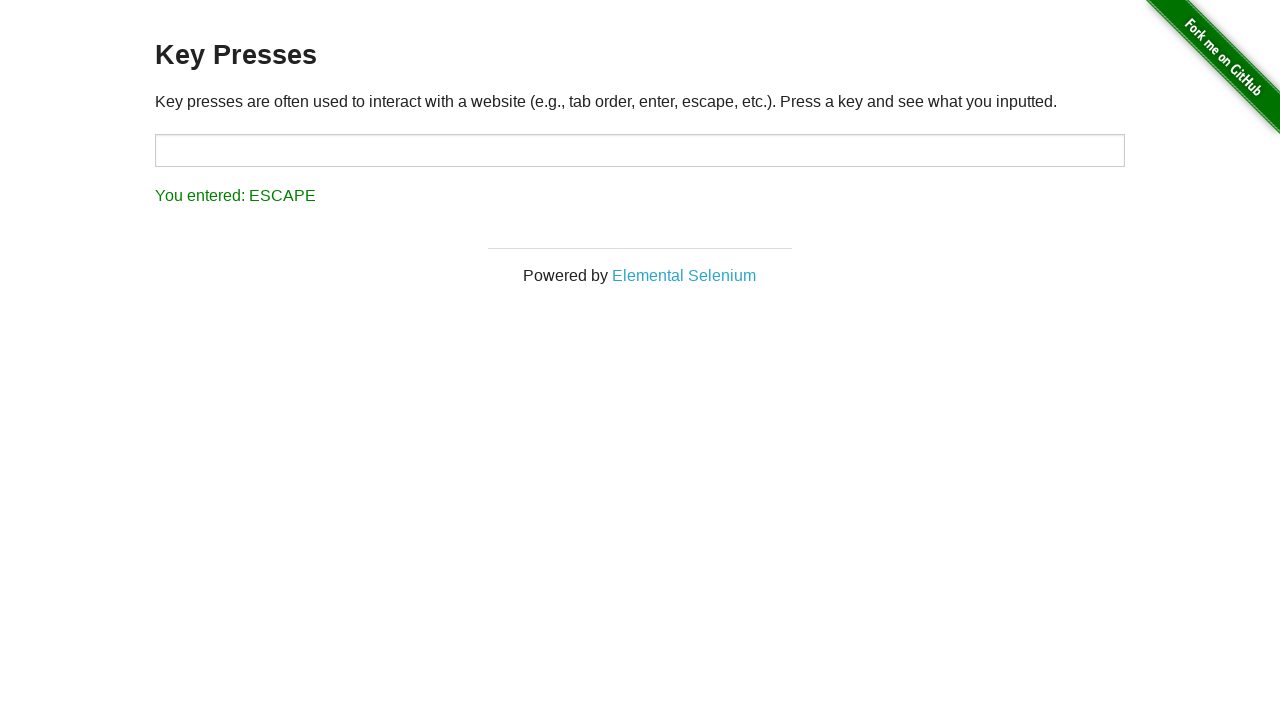

Filled target field with 'q' and verified key press detection on //*[@id="target"]
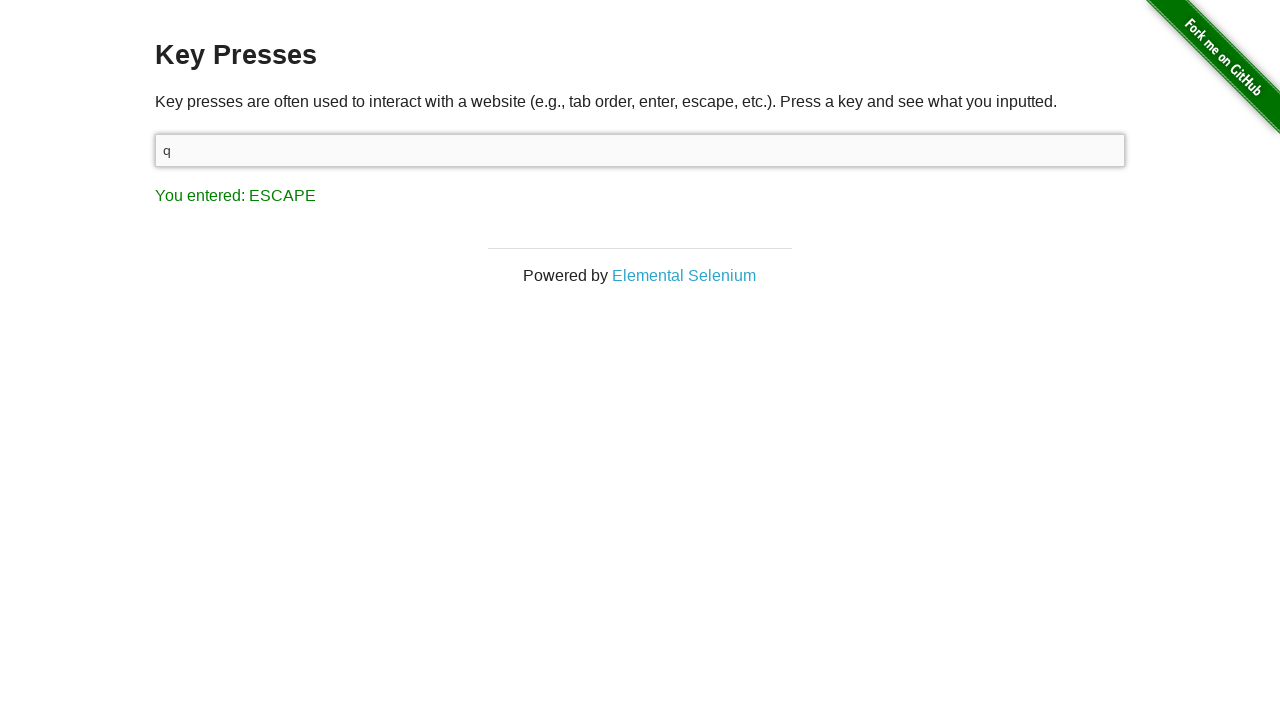

Filled target field with 'qwerty' to test multiple key presses on //*[@id="target"]
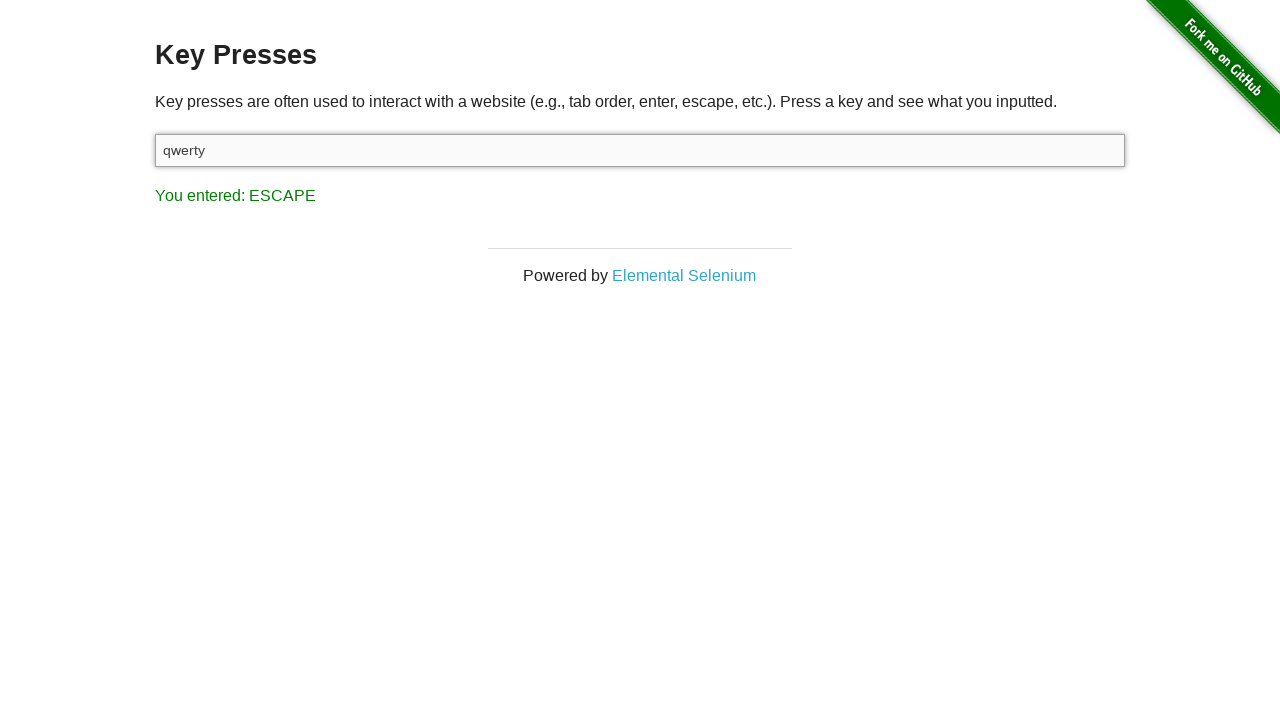

Pressed Control+A to select all text in input field on xpath=//*[@id="target"]
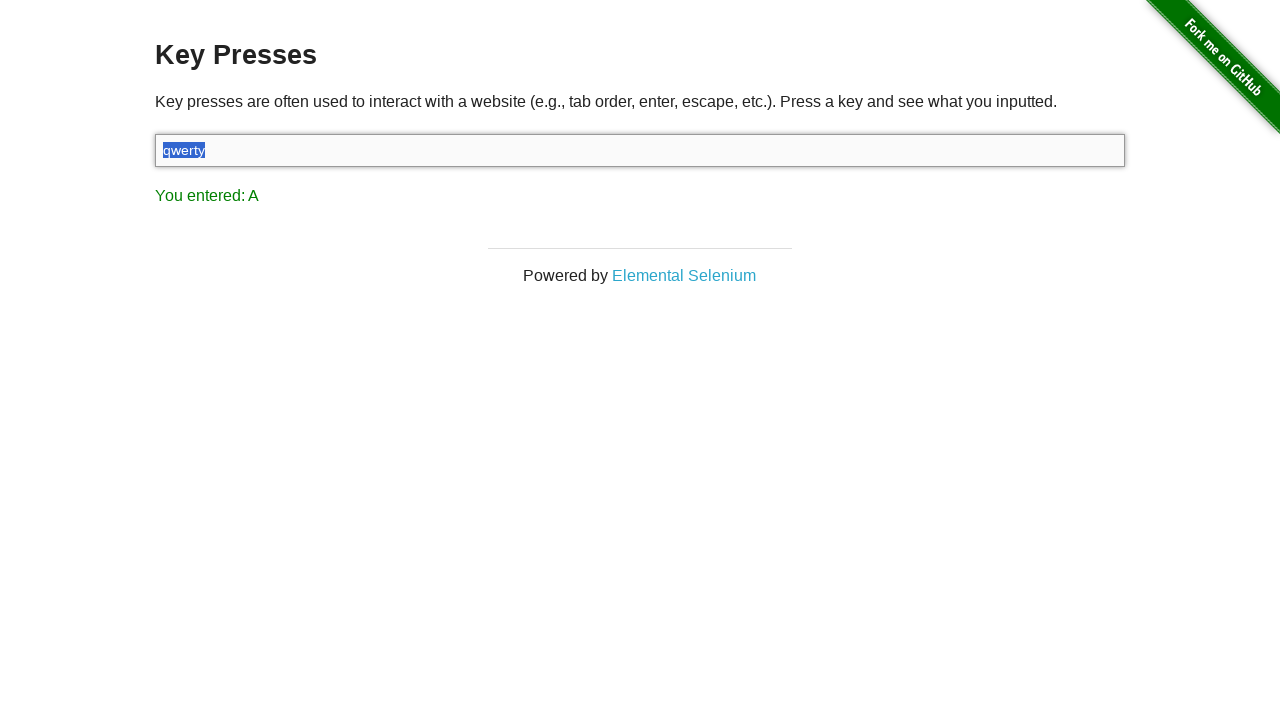

Pressed Backspace to delete selected text on xpath=//*[@id="target"]
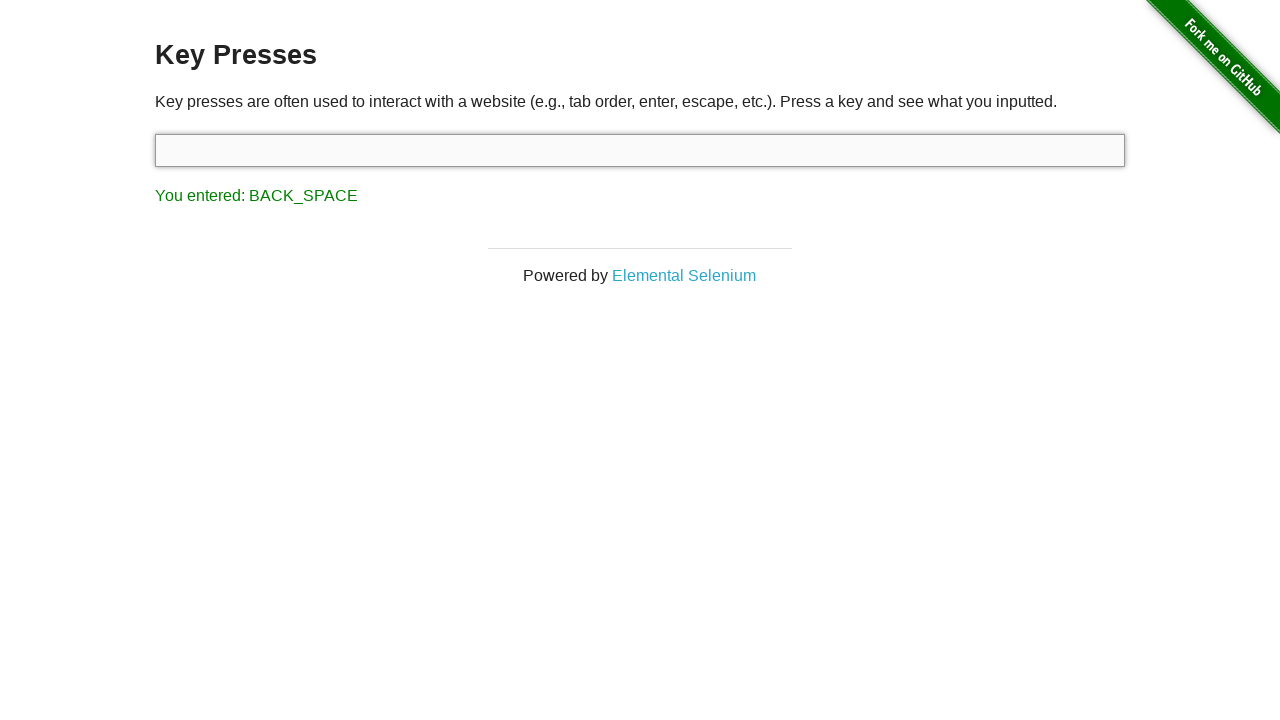

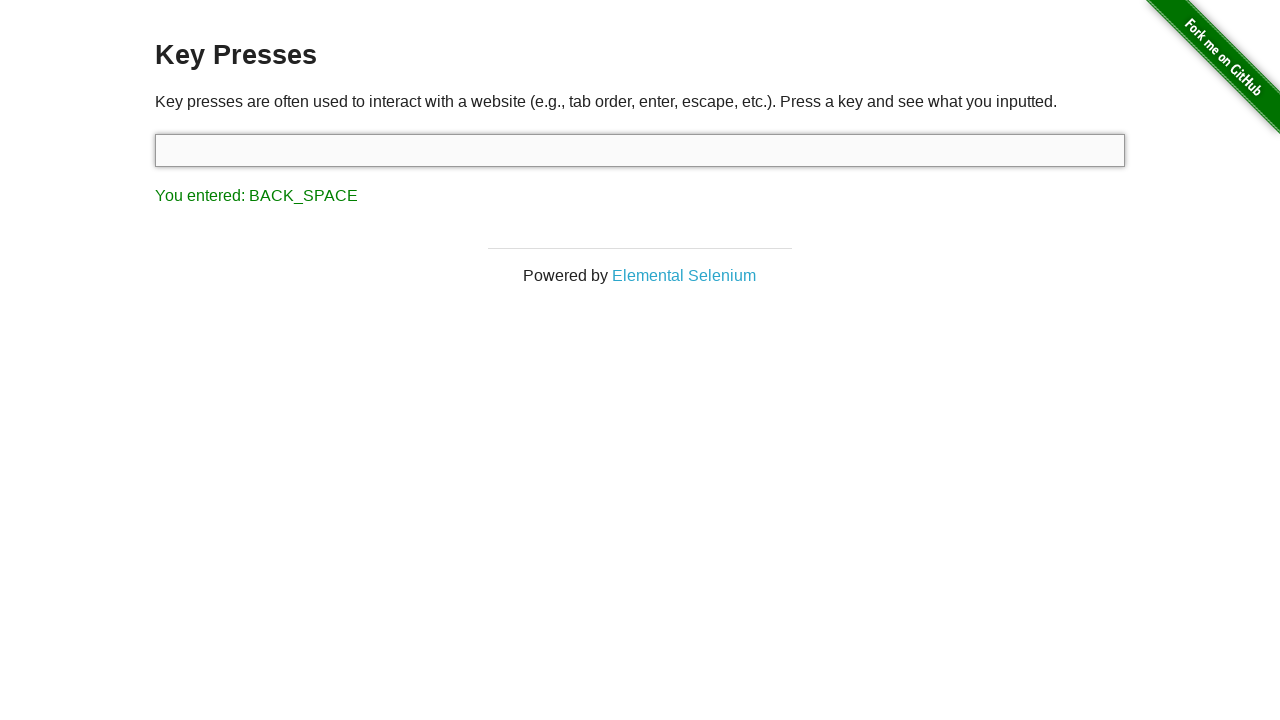